Tests checkbox functionality by ensuring both checkboxes are selected - clicks each checkbox if it's not already selected

Starting URL: https://the-internet.herokuapp.com/checkboxes

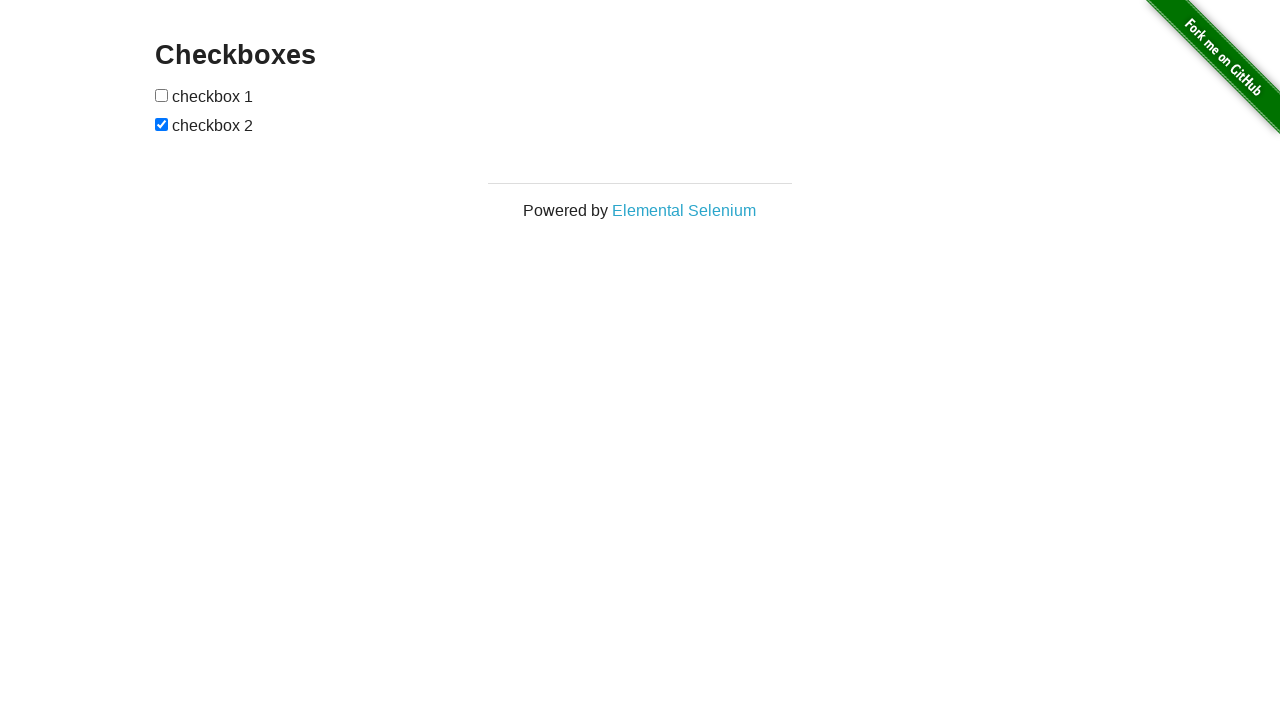

Located first checkbox element
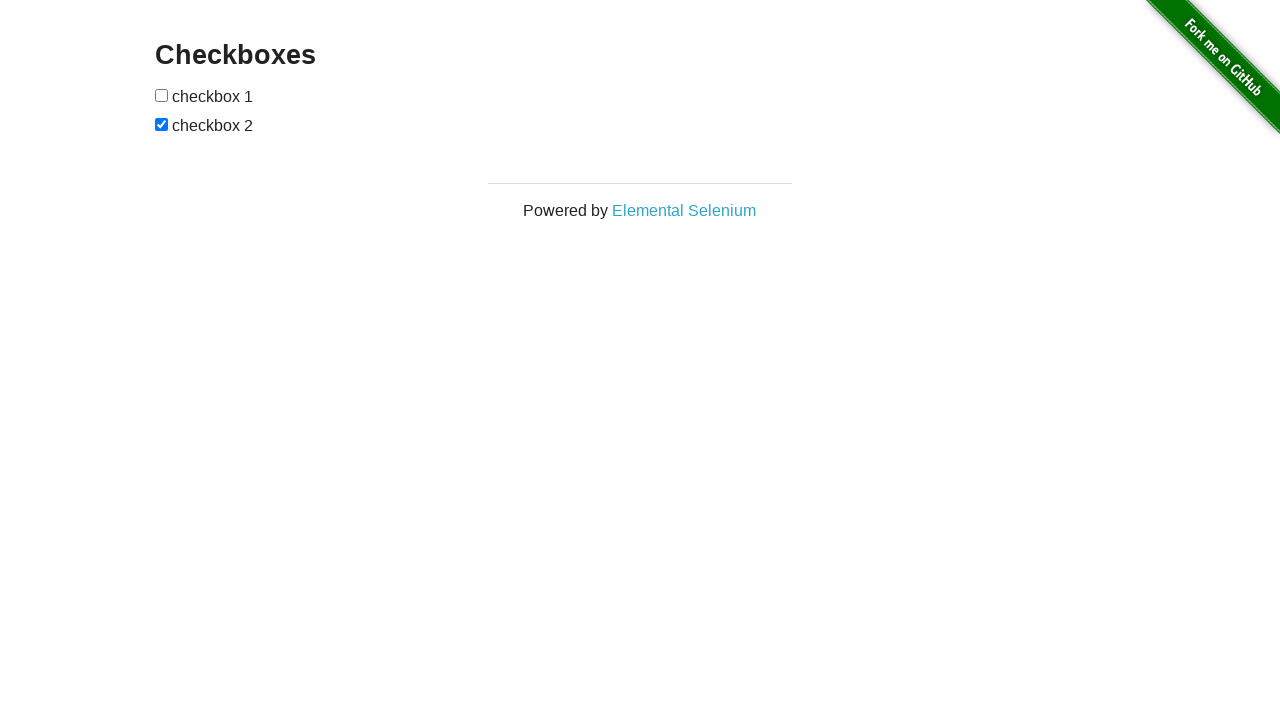

Located second checkbox element
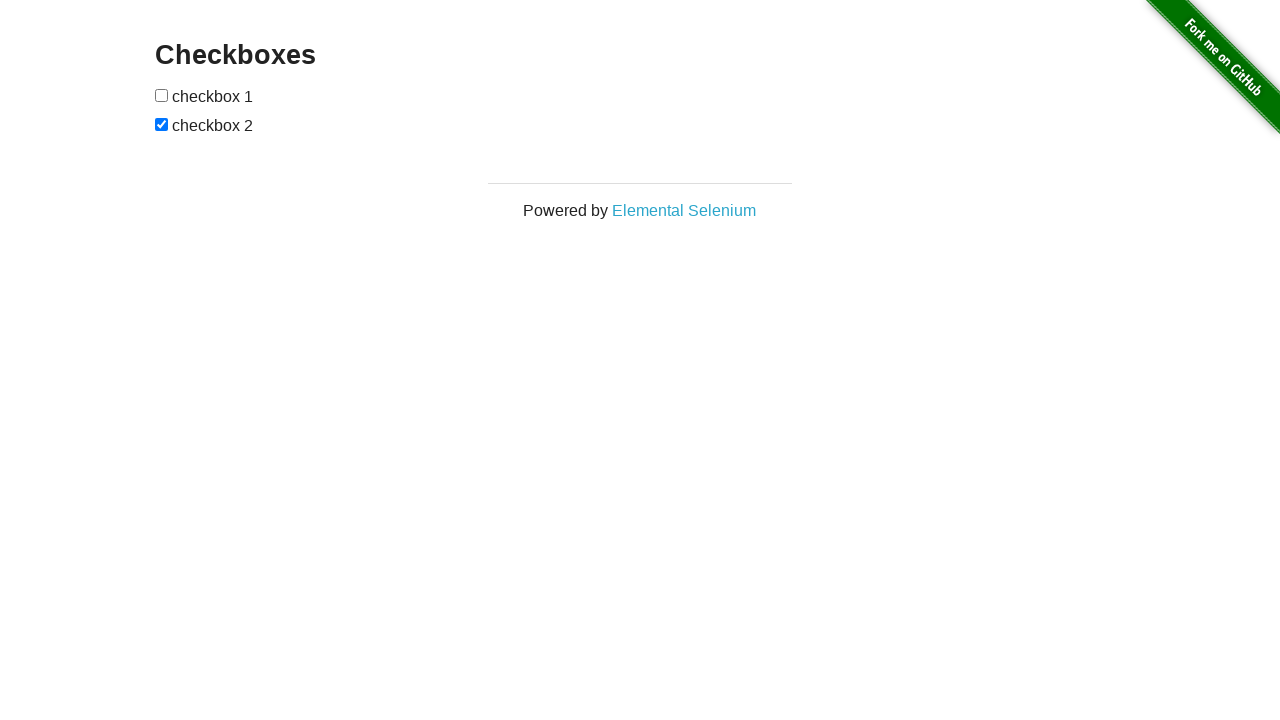

Checked first checkbox - it was not selected
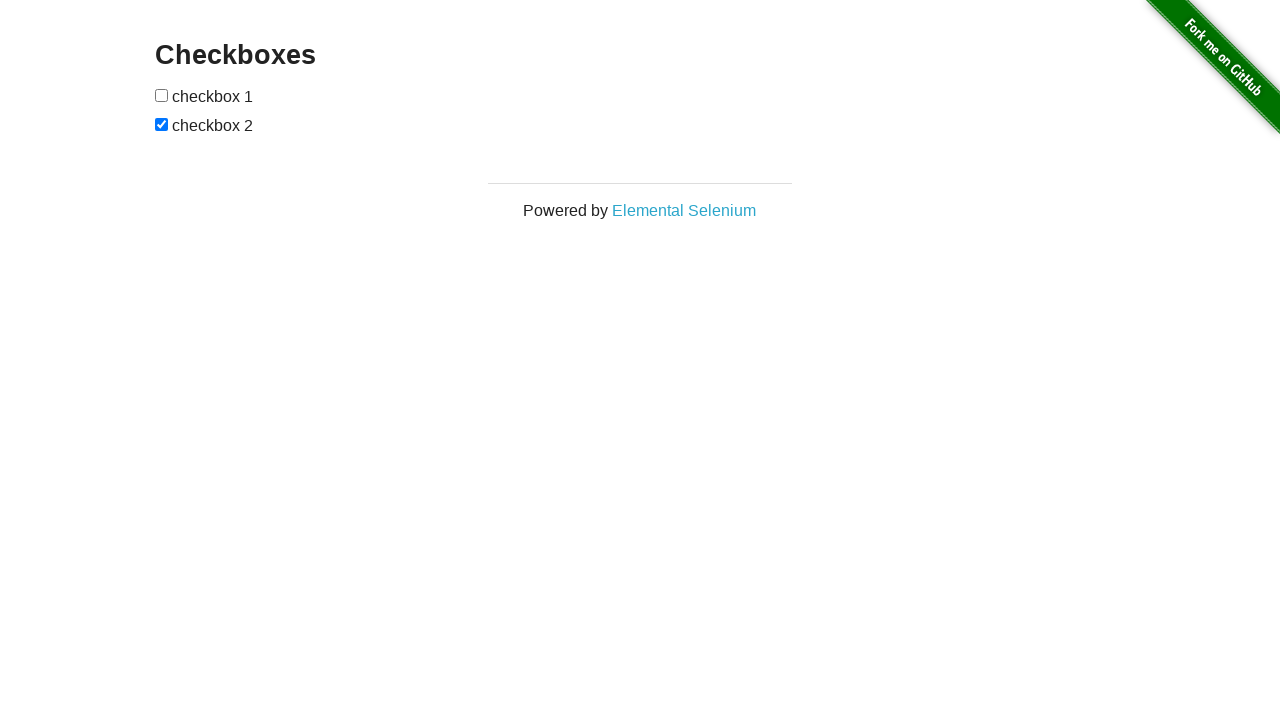

Clicked first checkbox at (162, 95) on (//input)[1]
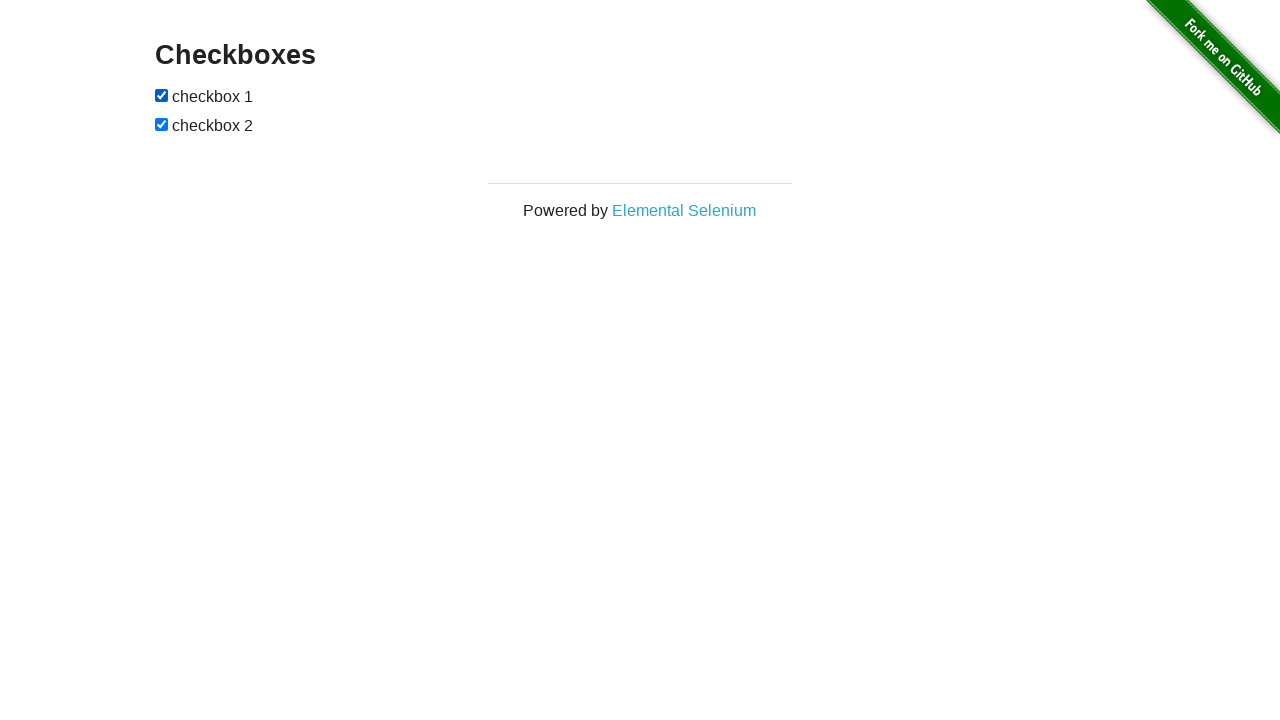

Second checkbox was already selected
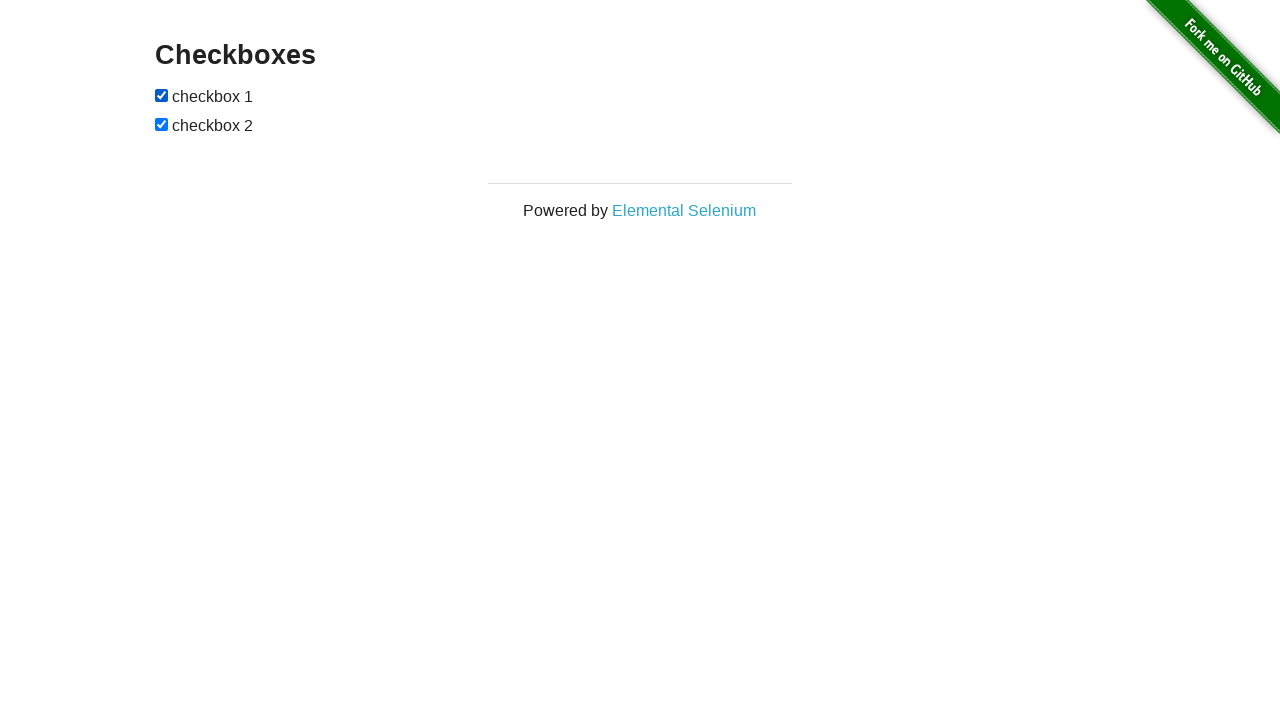

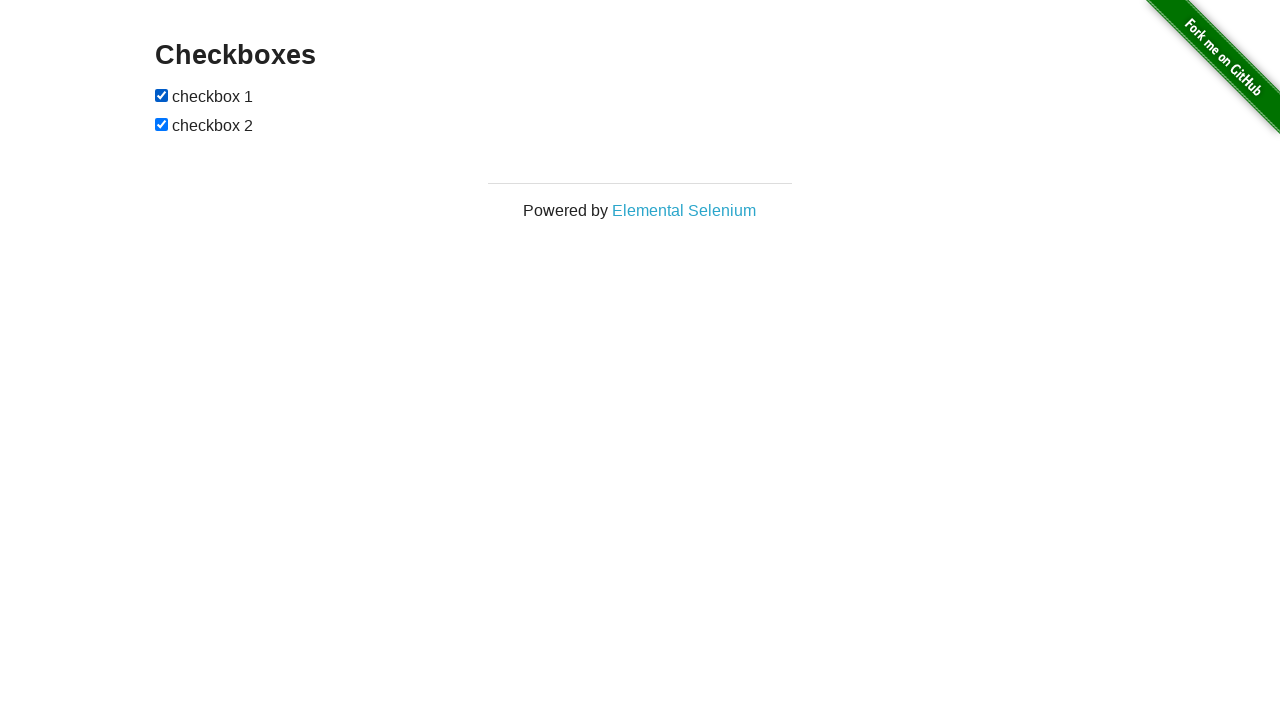